Validates table content by scrolling to the book table and verifying the first book name matches expected value

Starting URL: https://testautomationpractice.blogspot.com/

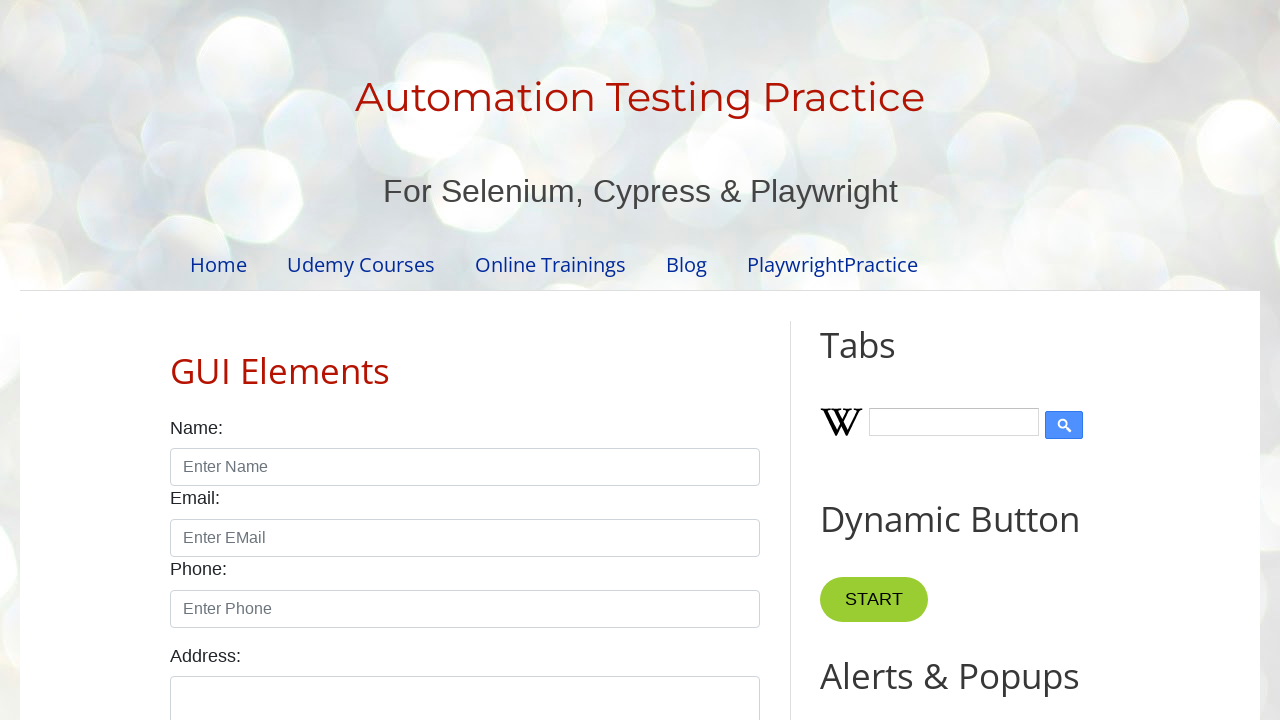

Waited for book table to be visible
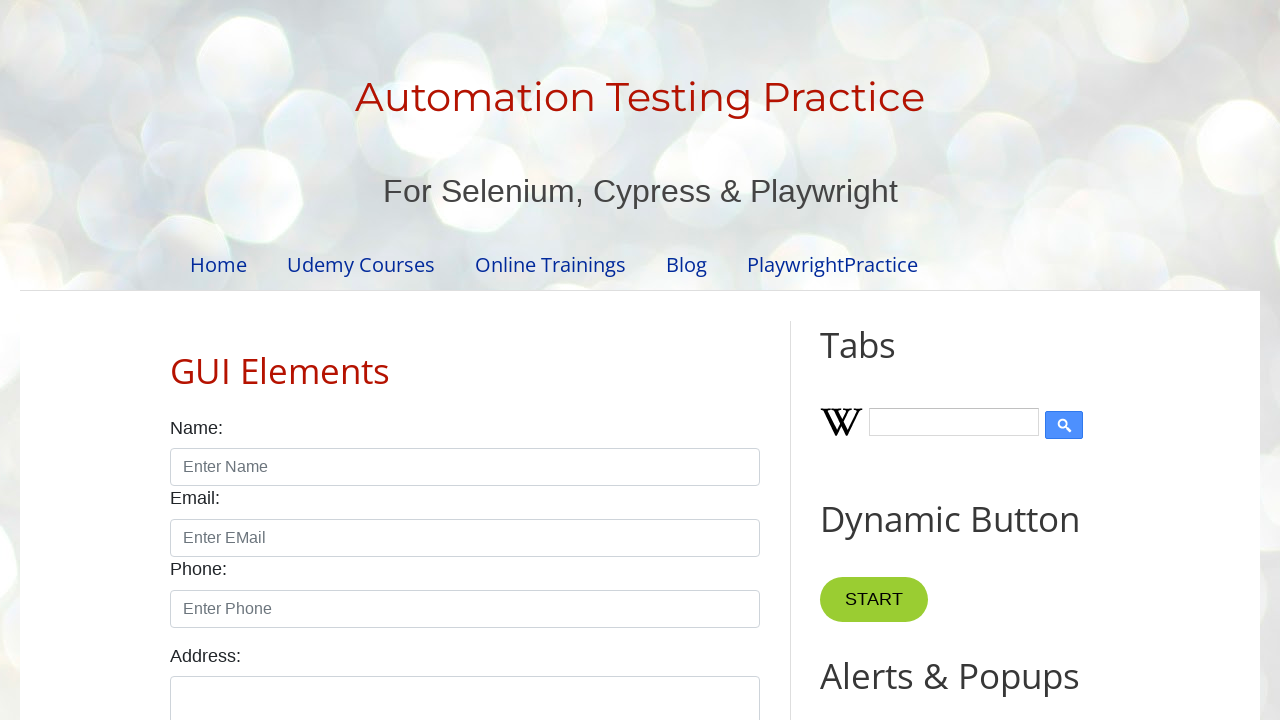

Located first book name cell in table
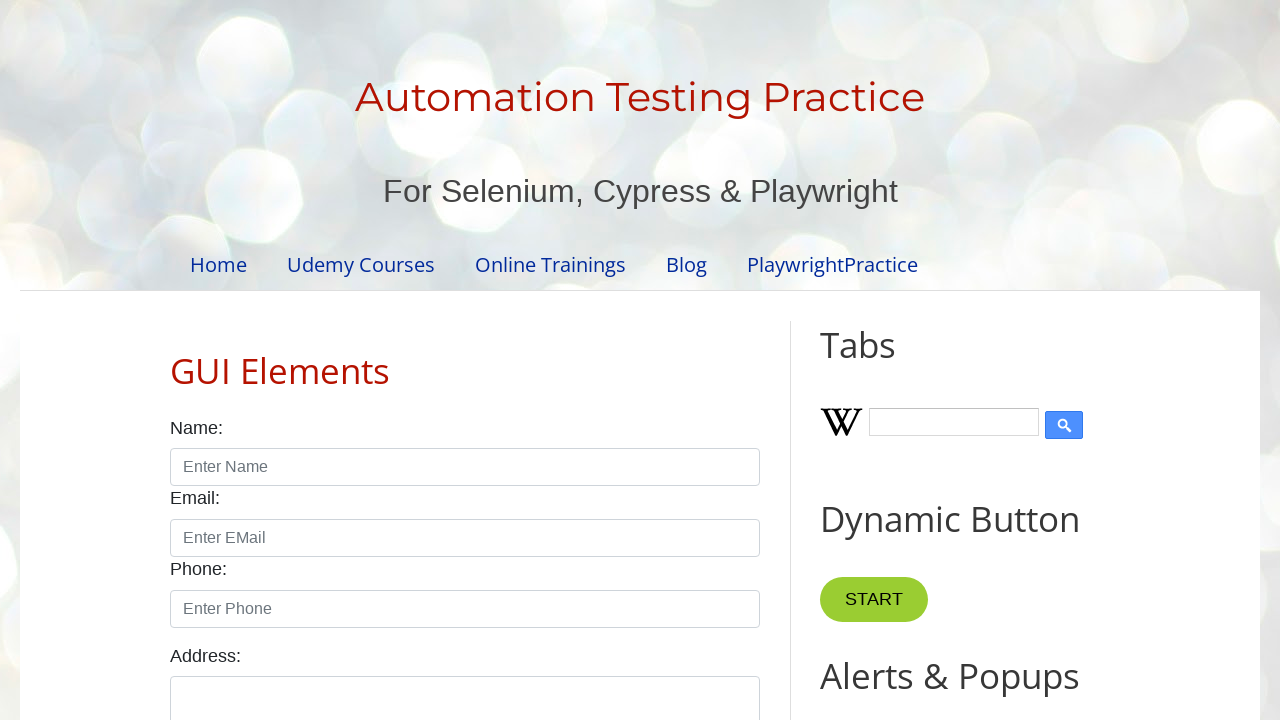

Scrolled to first book name cell
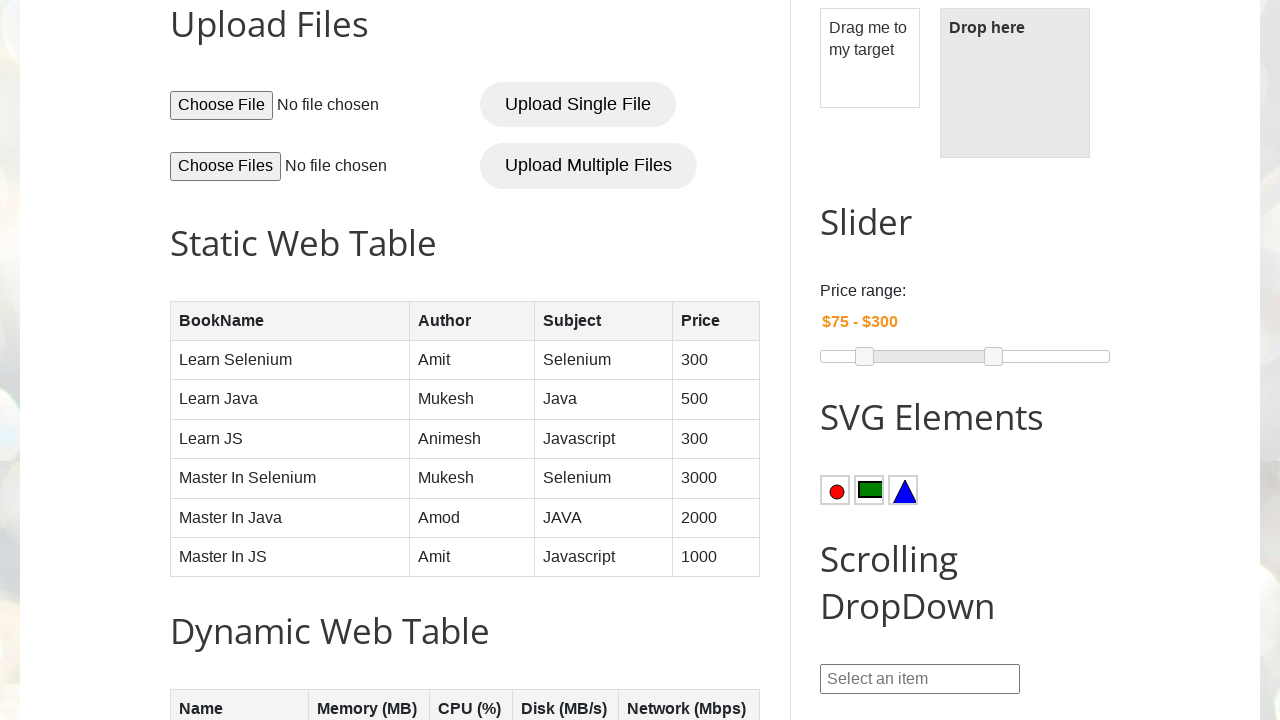

Retrieved book name text: 'Learn Selenium'
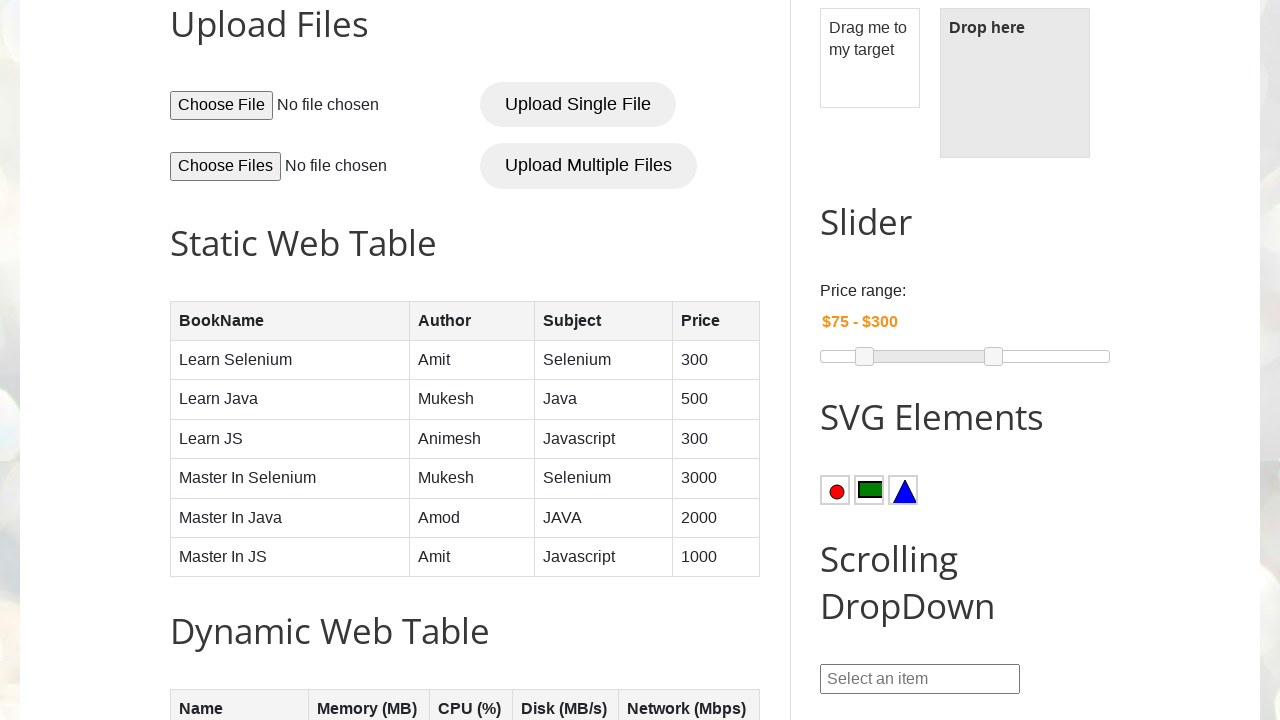

Verified first book name matches expected value 'Learn Selenium'
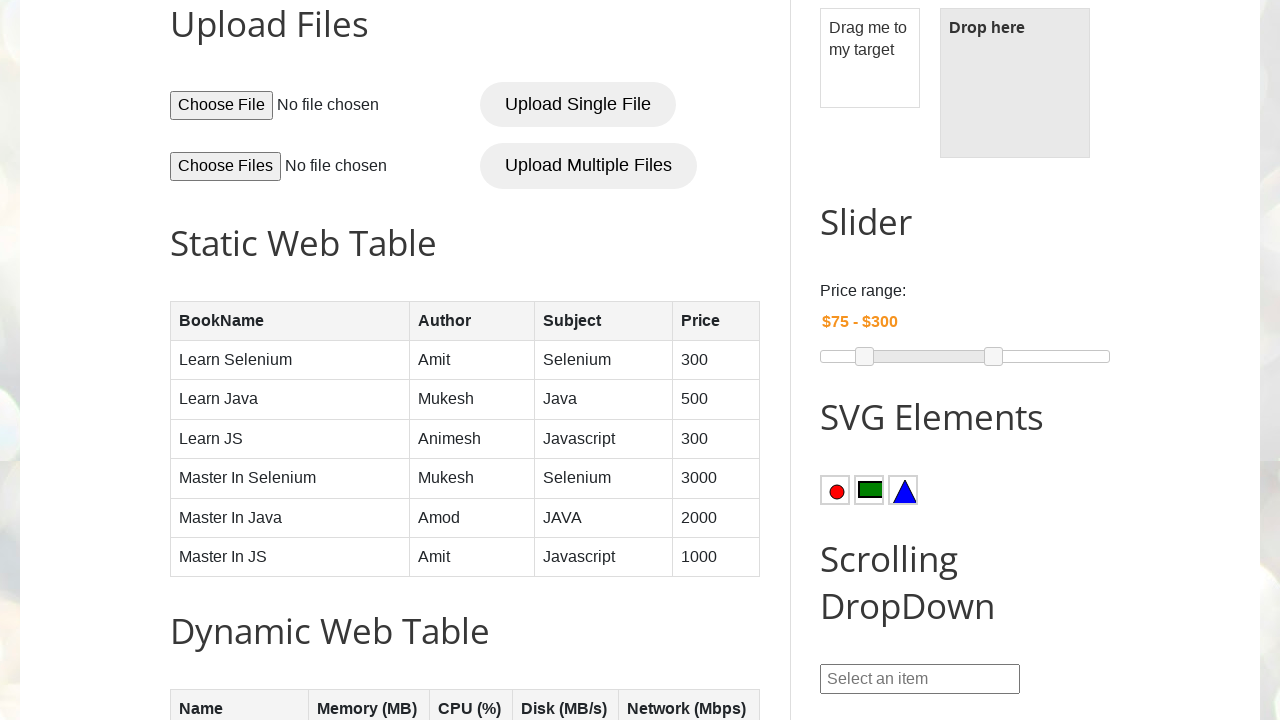

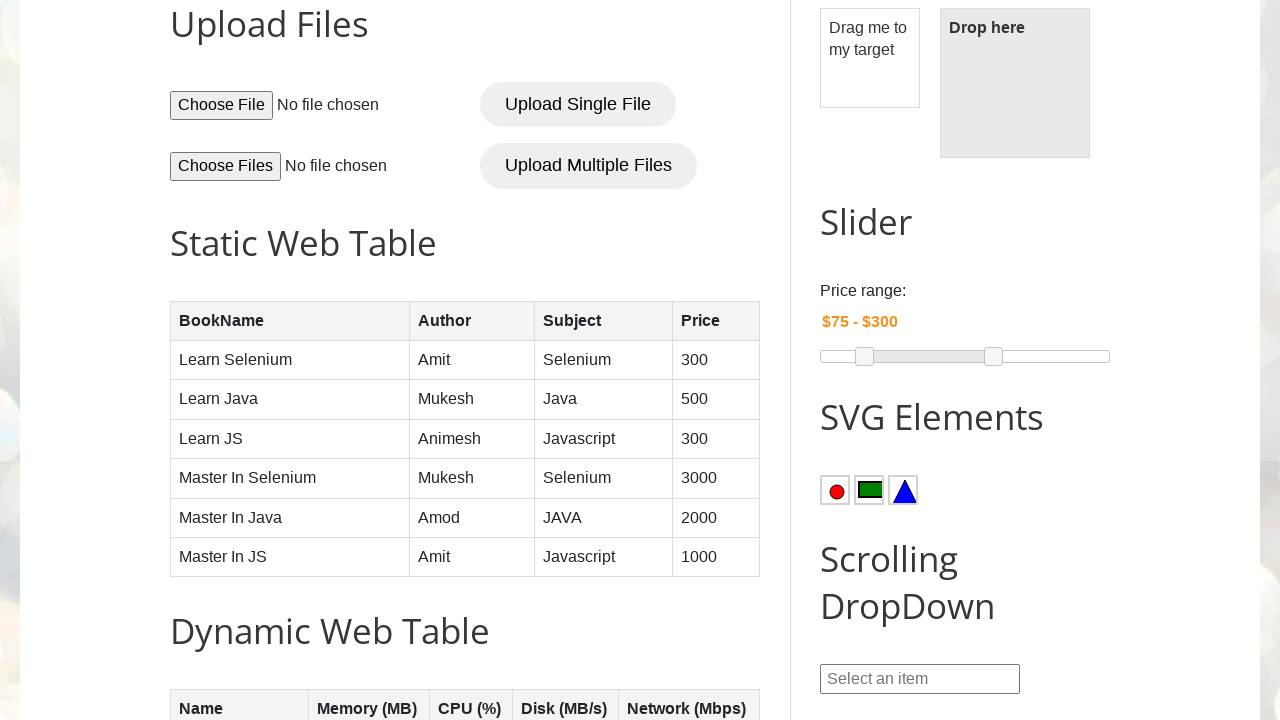